Tests dropdown functionality on a travel booking site by selecting currency options, adjusting passenger count, and interacting with origin station dropdown

Starting URL: https://rahulshettyacademy.com/dropdownsPractise/

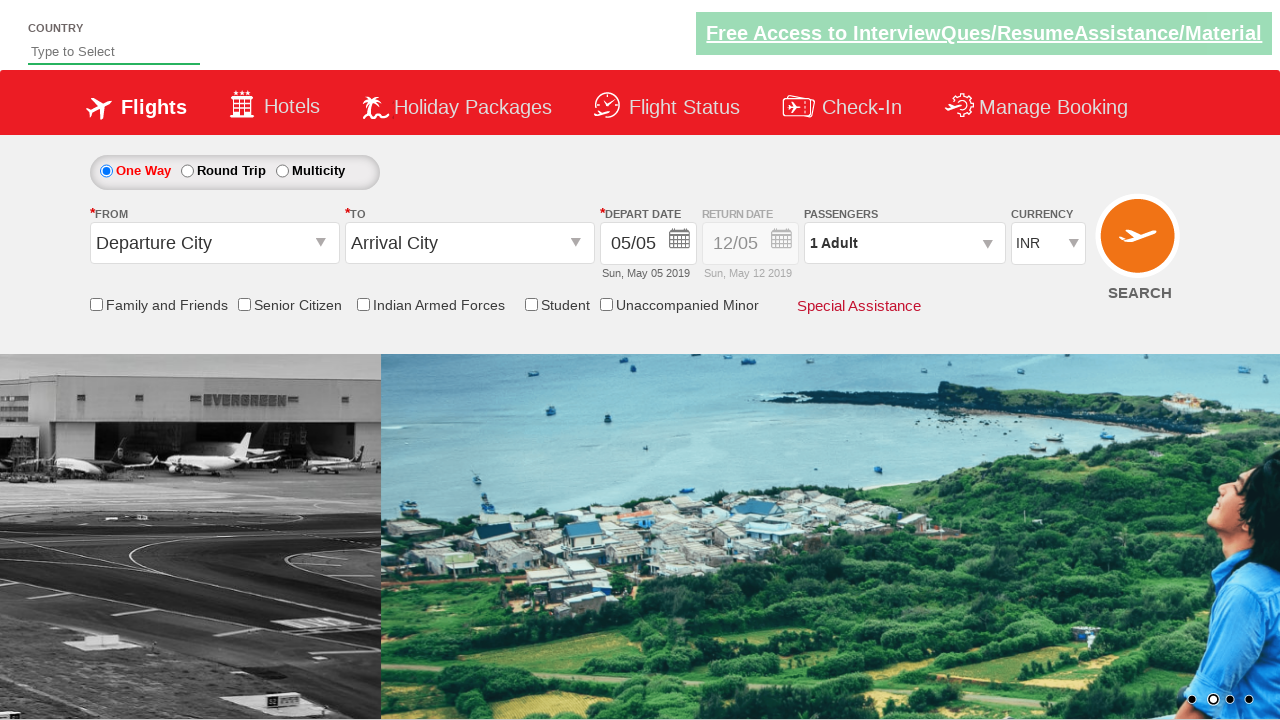

Selected USD currency option from dropdown by index on #ctl00_mainContent_DropDownListCurrency
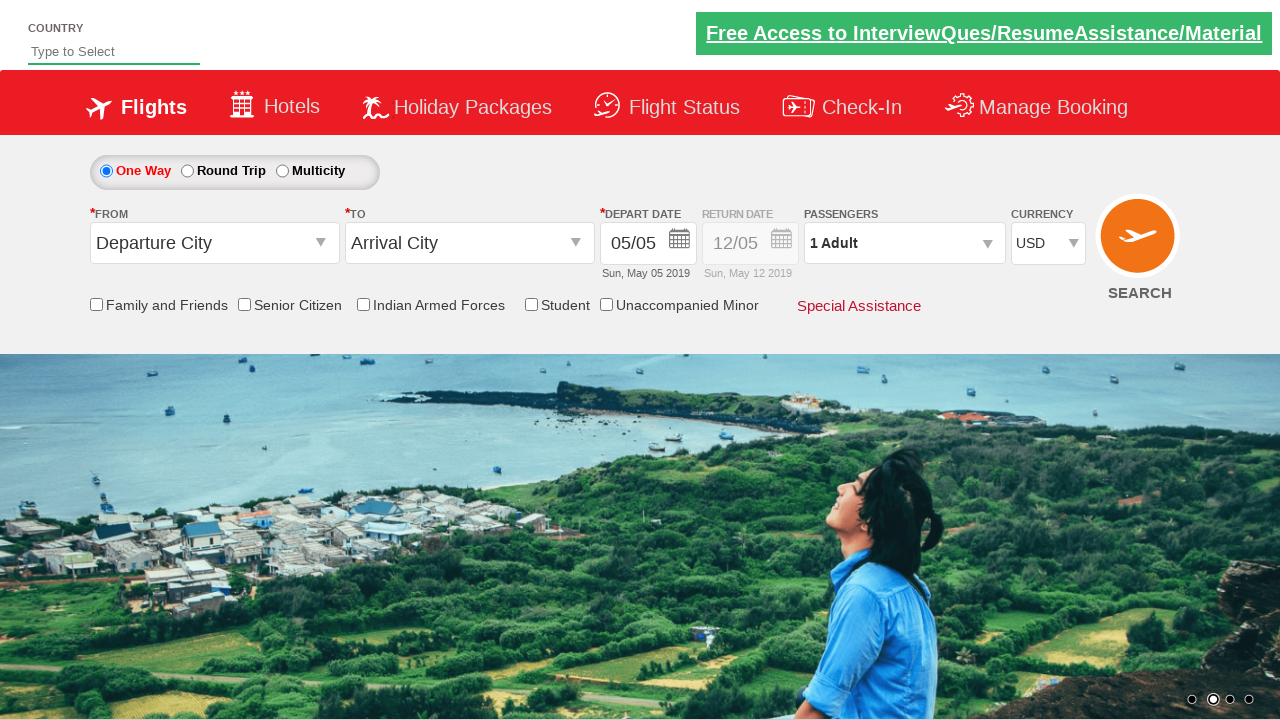

Selected AED currency option from dropdown by value on #ctl00_mainContent_DropDownListCurrency
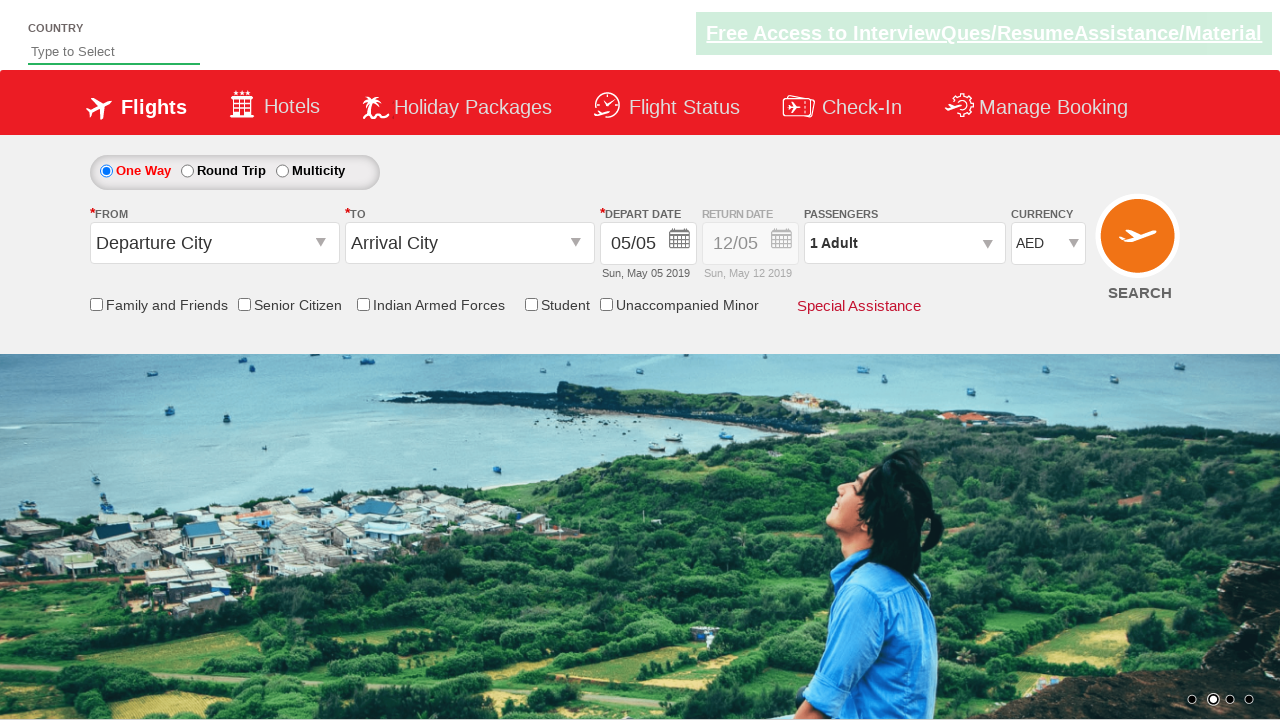

Clicked passenger info section to open passenger selection at (904, 243) on #divpaxinfo
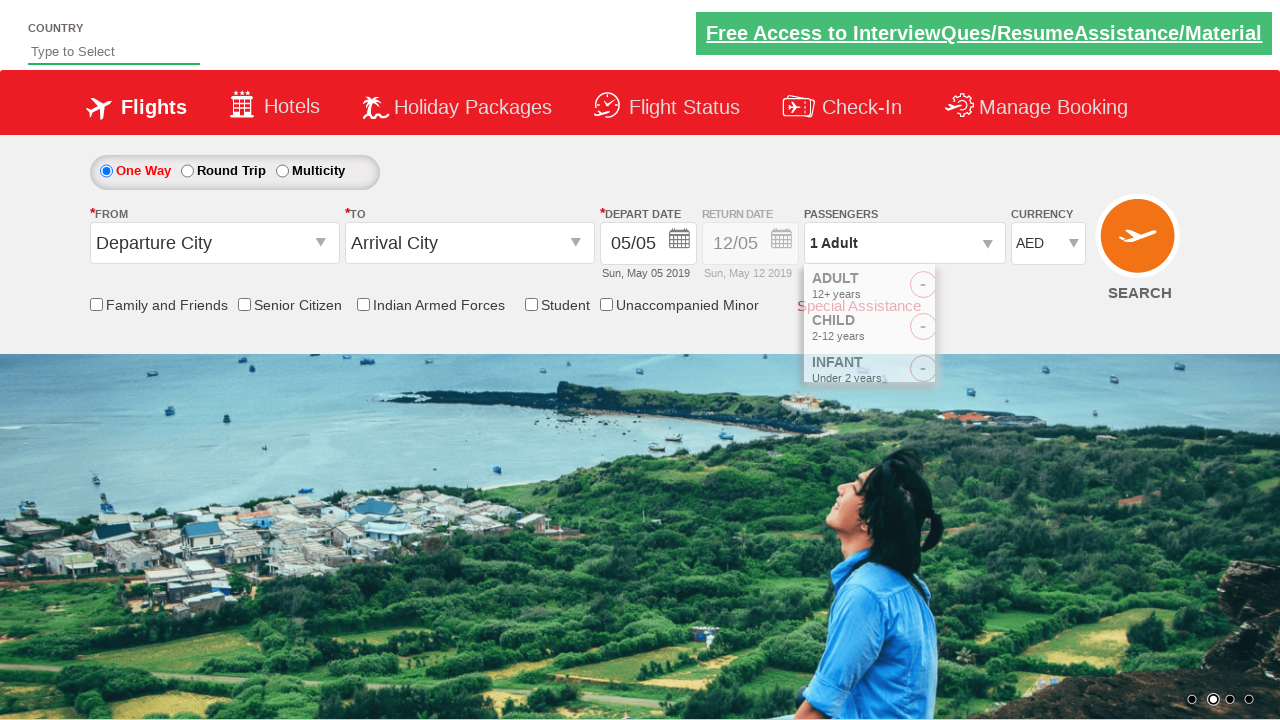

Clicked adult increment button (iteration 1 of 4) at (982, 288) on #hrefIncAdt
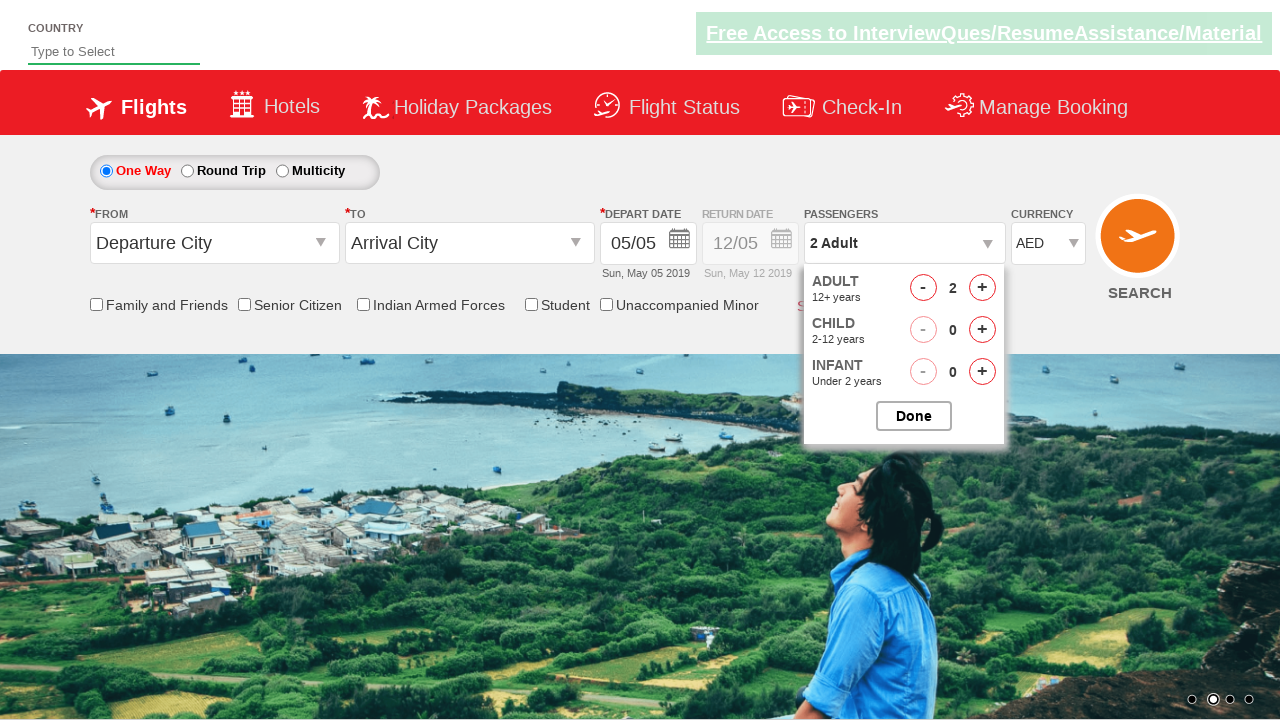

Clicked adult increment button (iteration 2 of 4) at (982, 288) on #hrefIncAdt
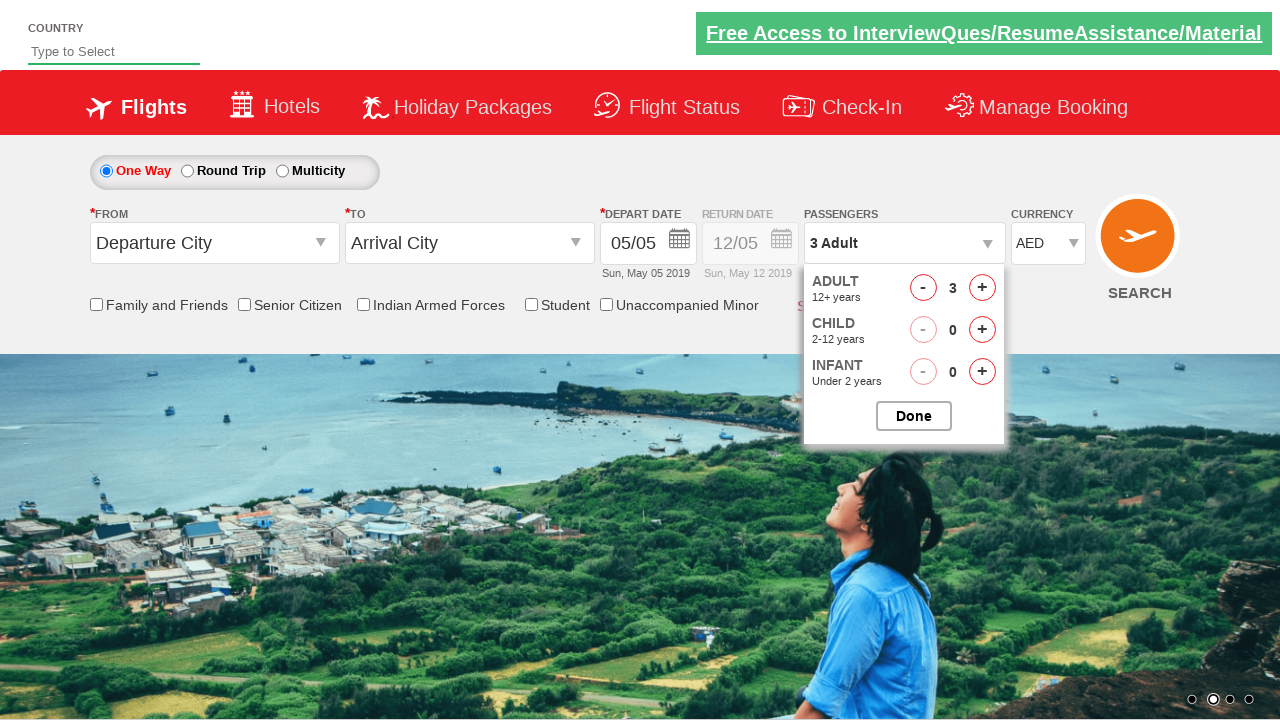

Clicked adult increment button (iteration 3 of 4) at (982, 288) on #hrefIncAdt
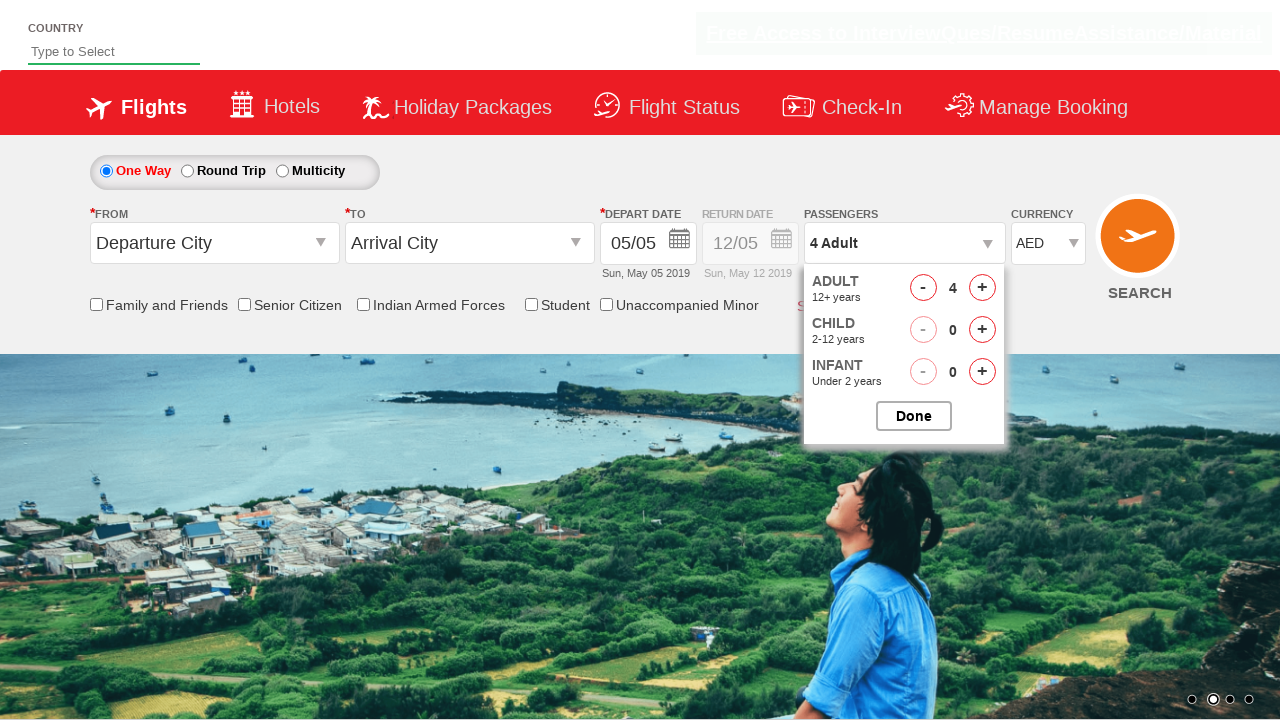

Clicked adult increment button (iteration 4 of 4) at (982, 288) on #hrefIncAdt
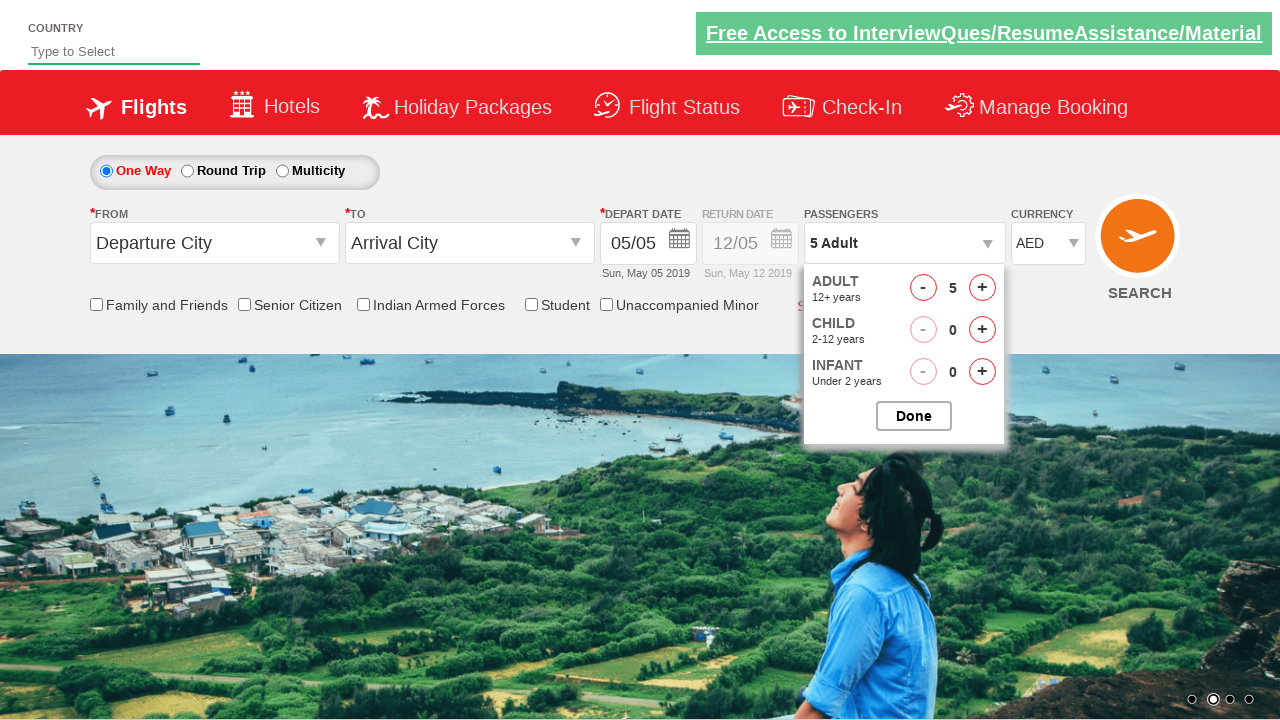

Closed passenger selection panel at (914, 416) on #btnclosepaxoption
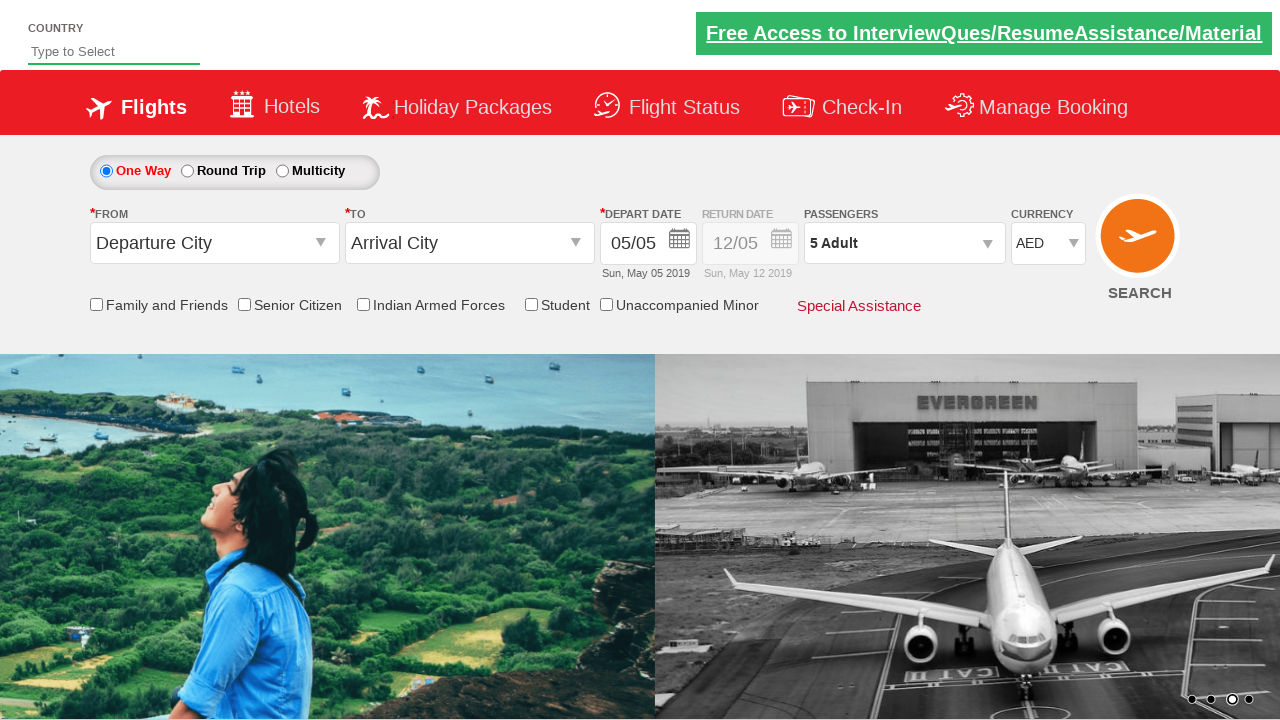

Clicked origin station dropdown to open options at (214, 243) on #ctl00_mainContent_ddl_originStation1_CTXT
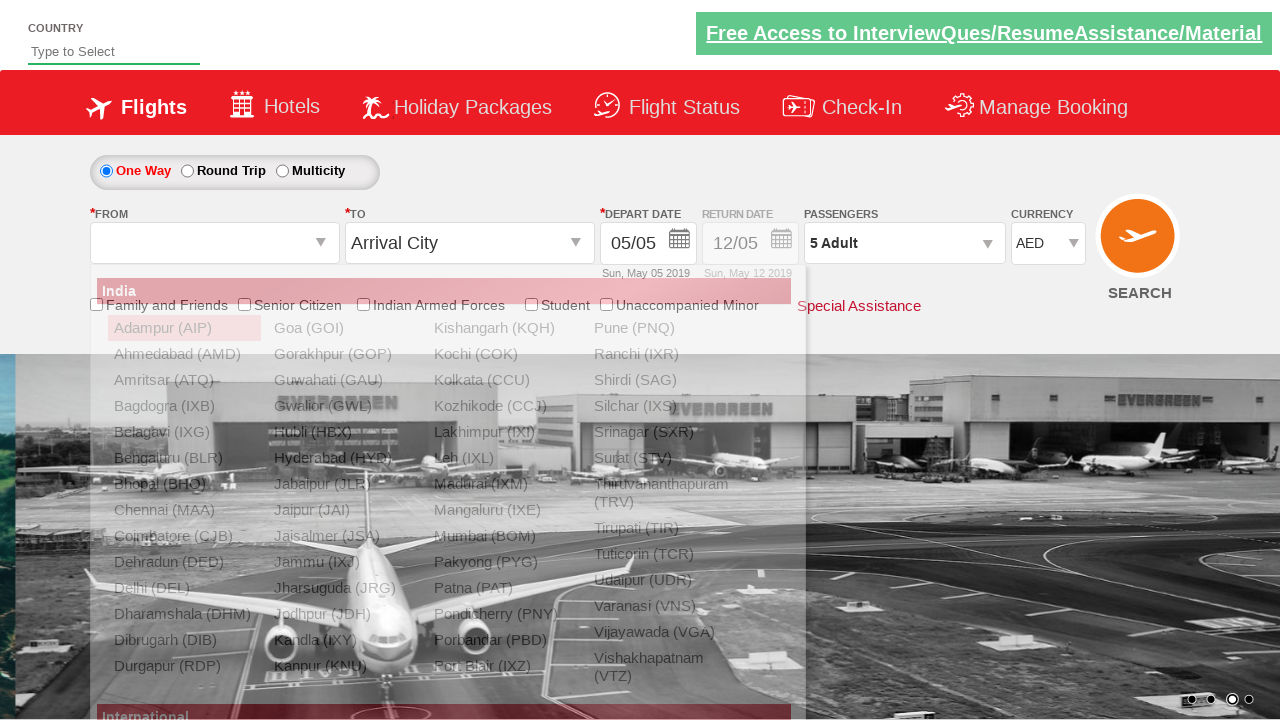

Waited 500ms for origin station dropdown to fully load
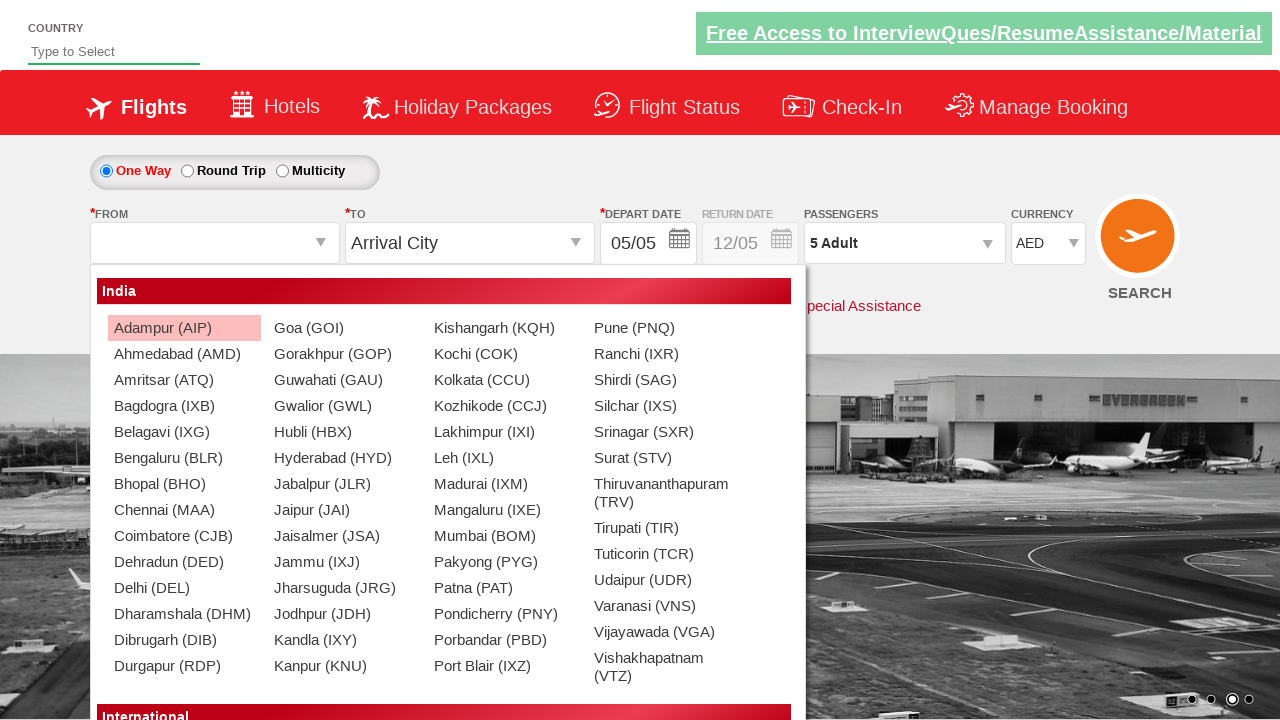

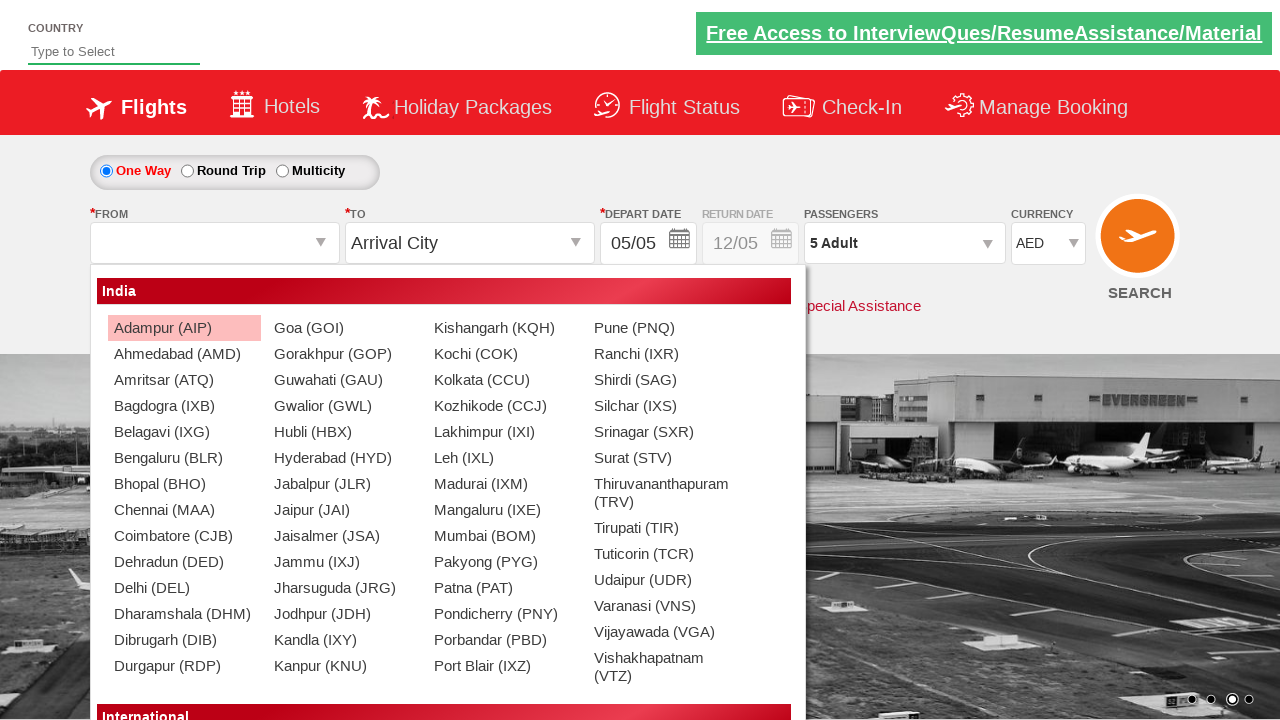